Clicks the Twitter social media link on the login page

Starting URL: https://opensource-demo.orangehrmlive.com/web/index.php/auth/login

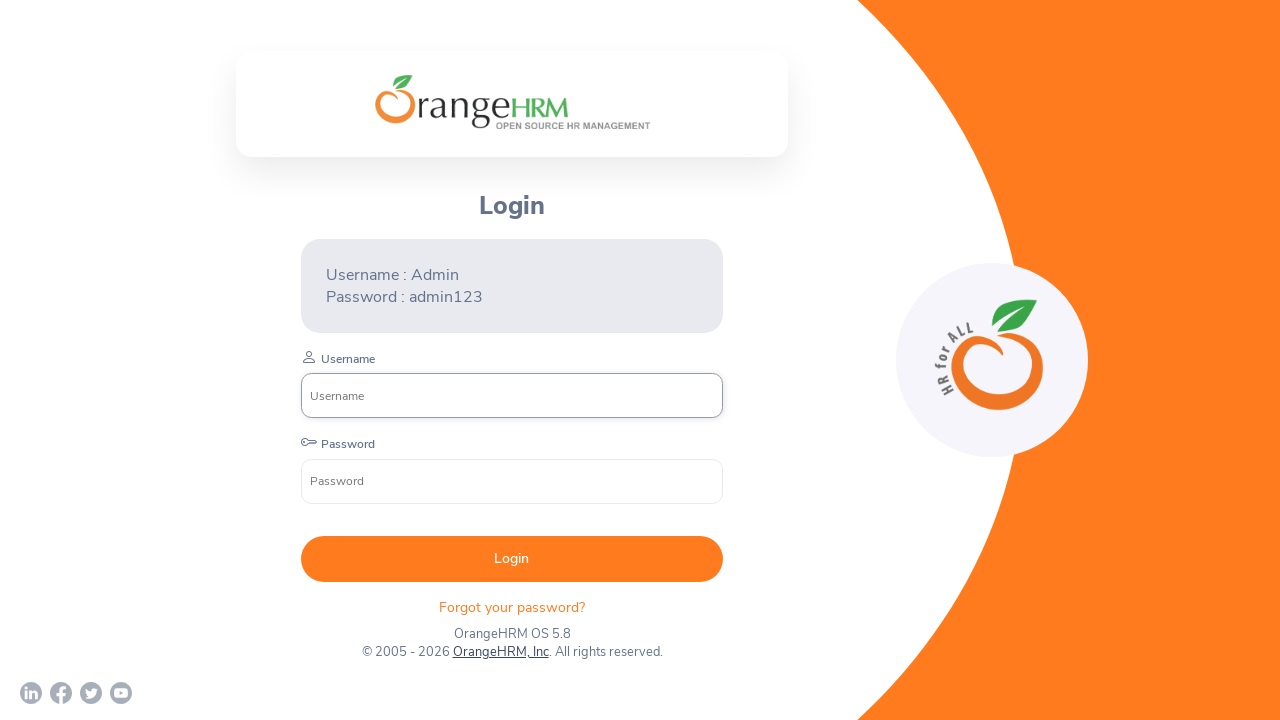

Clicked the Twitter social media link on the login page at (121, 693) on xpath=//*[@id='app']/div[1]/div/div[1]/div/div[2]/div[3]/div[1]/a[4]
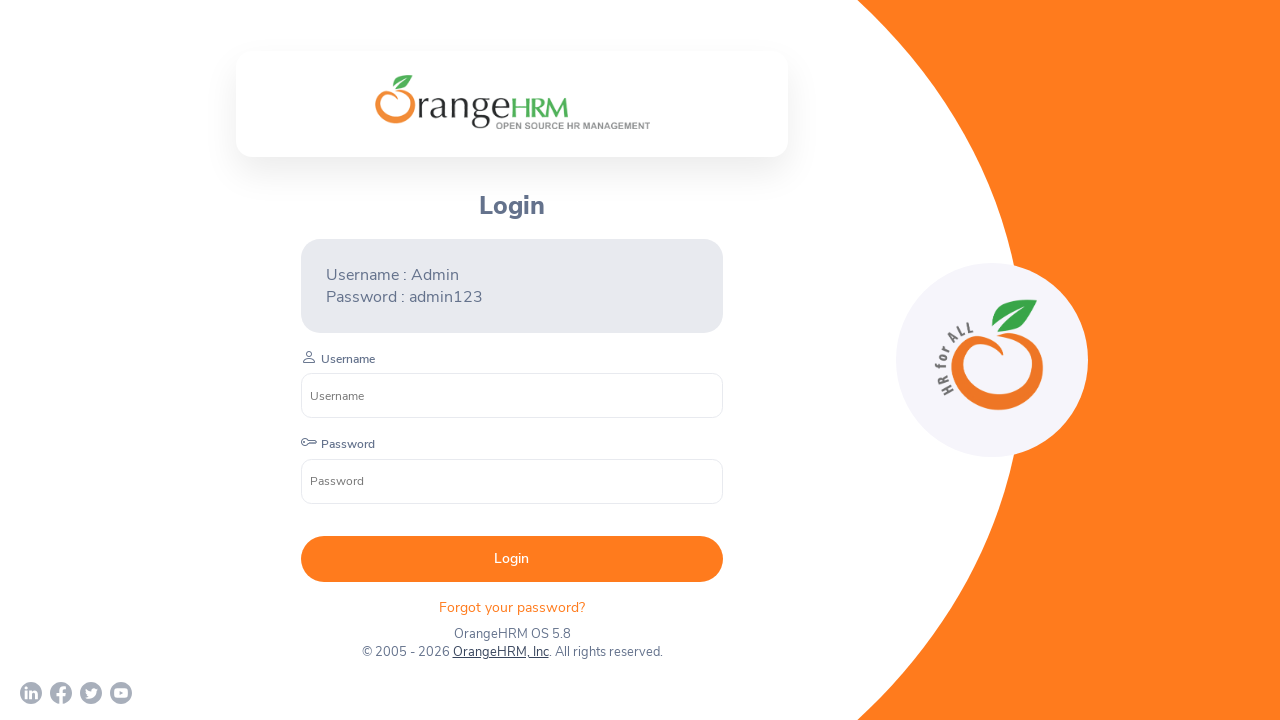

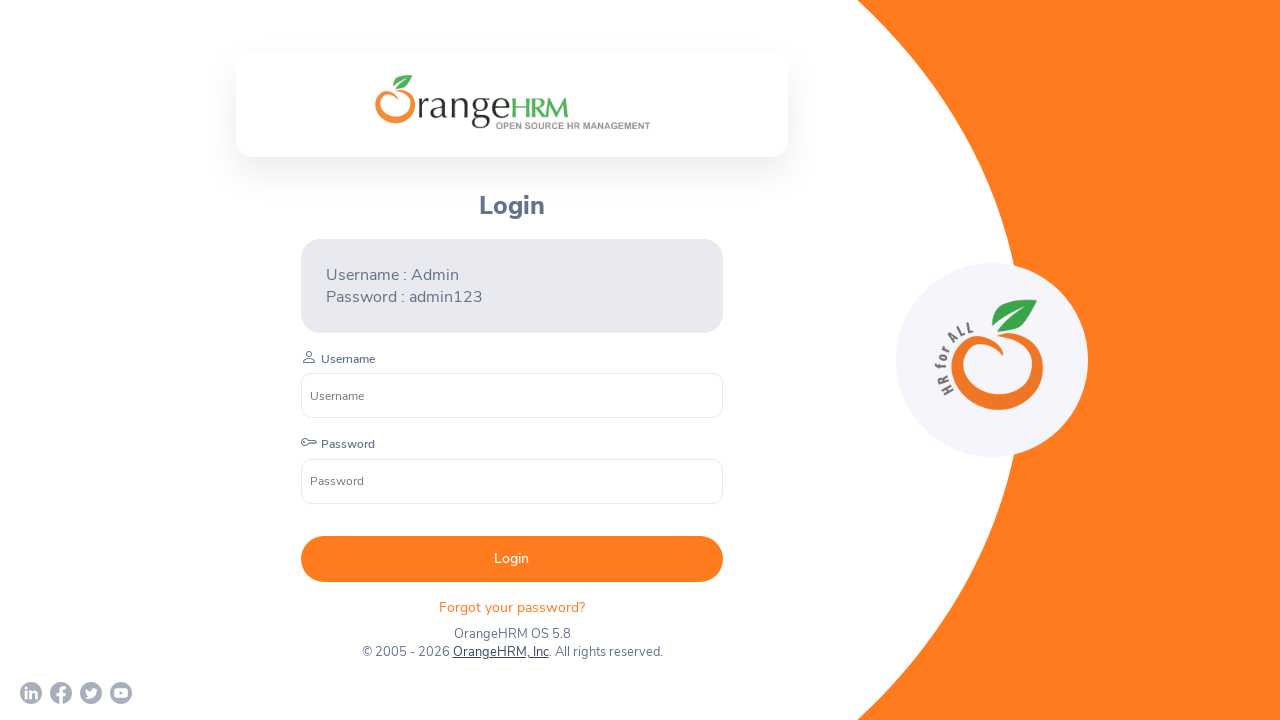